Tests adding a new todo item by typing in the input field and pressing Enter

Starting URL: https://angularjs.org

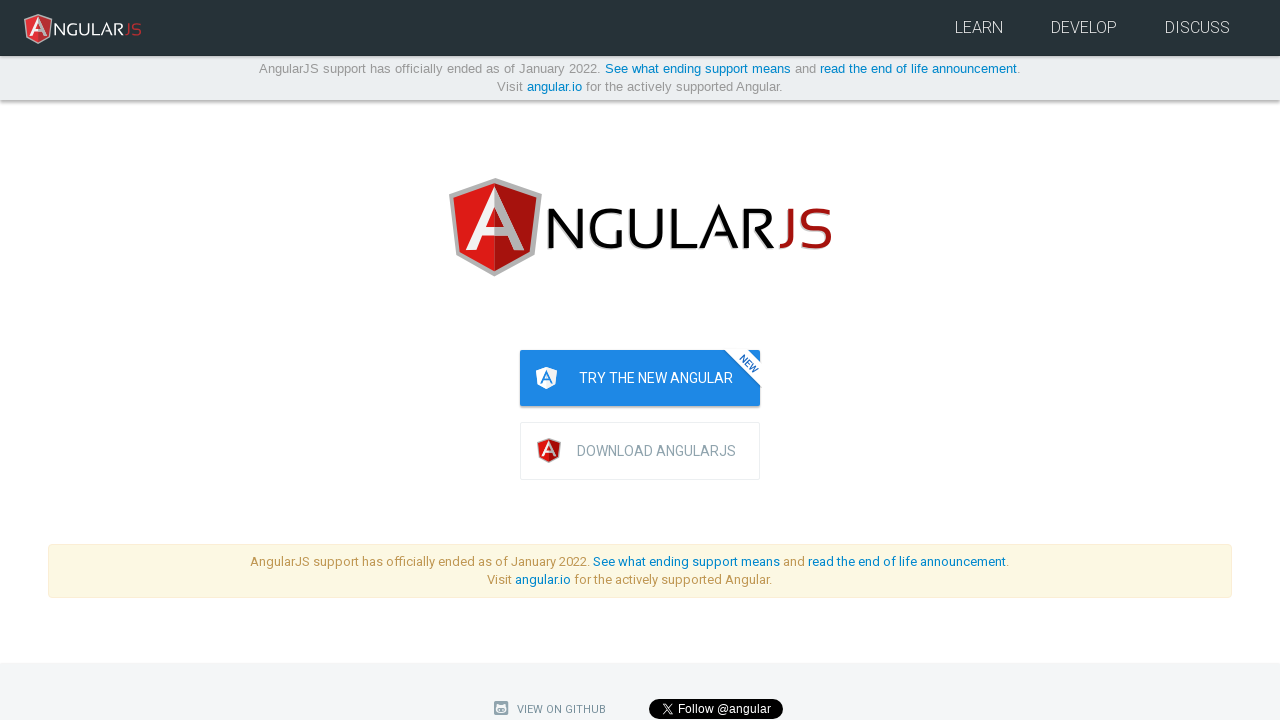

Clicked the todo text input field at (940, 360) on [ng-model="todoList.todoText"]
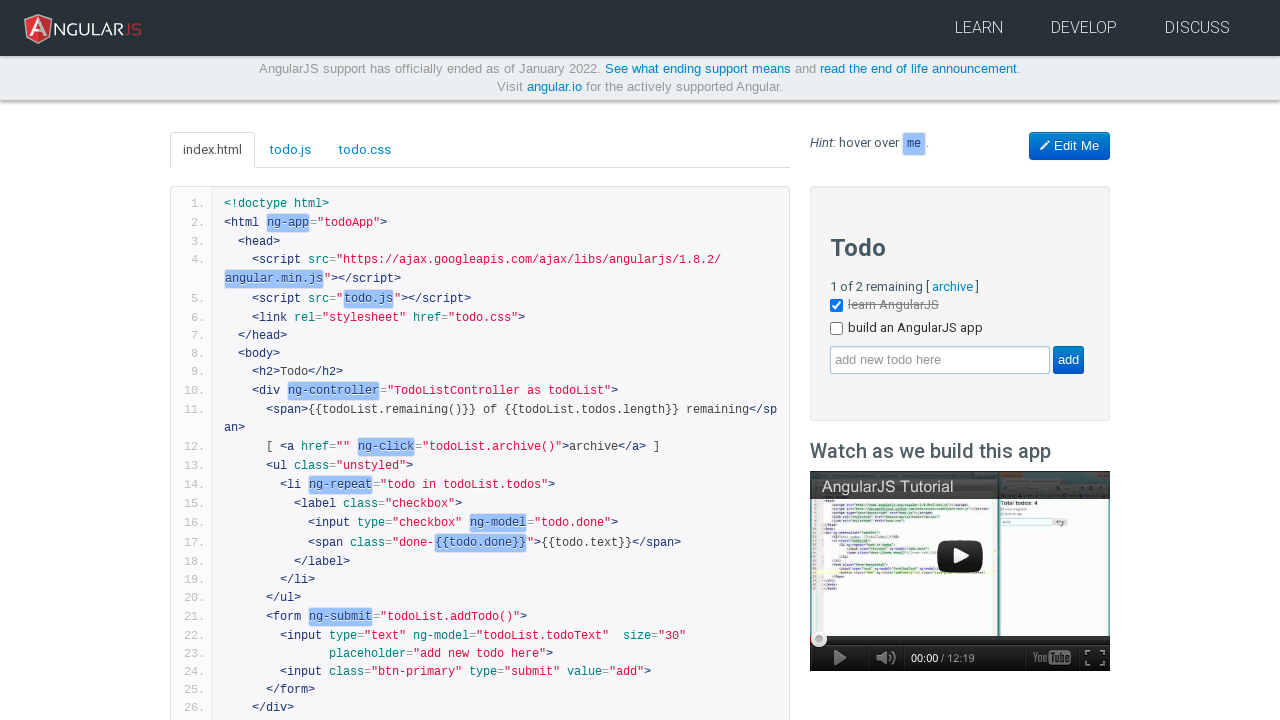

Filled todo input field with 'Write tests!' on [ng-model="todoList.todoText"]
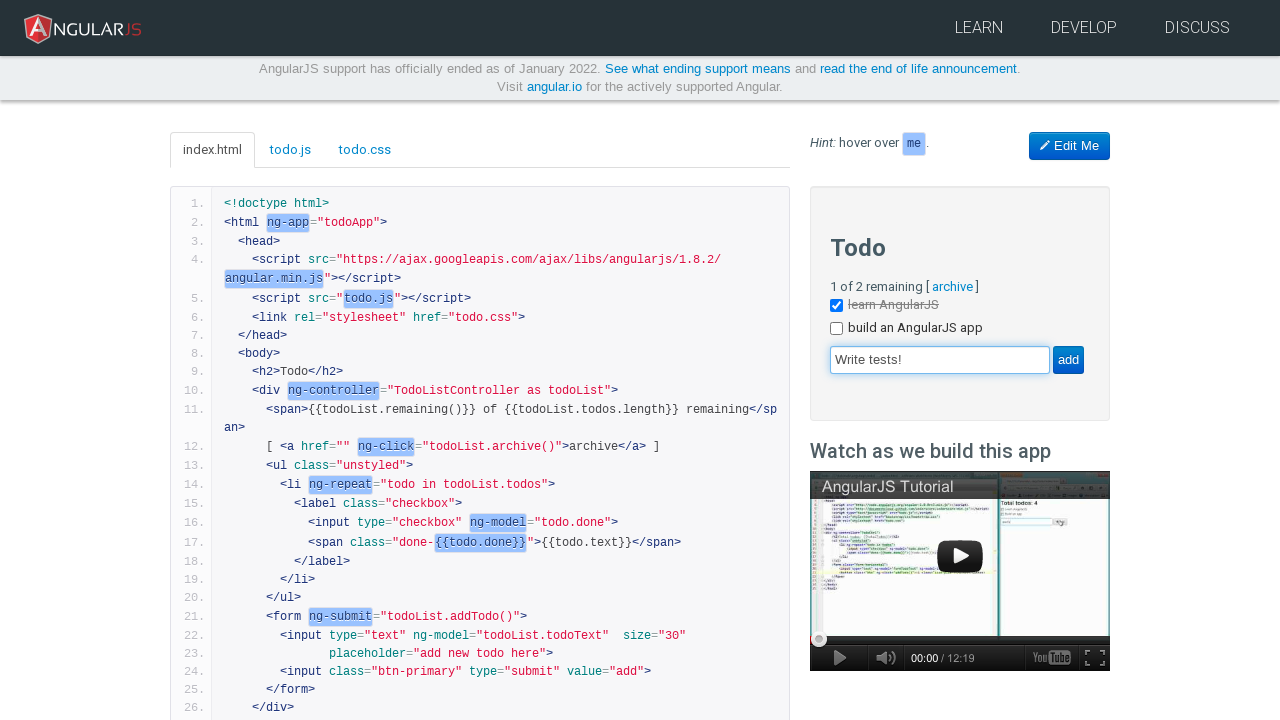

Pressed Enter to submit the new todo on [ng-model="todoList.todoText"]
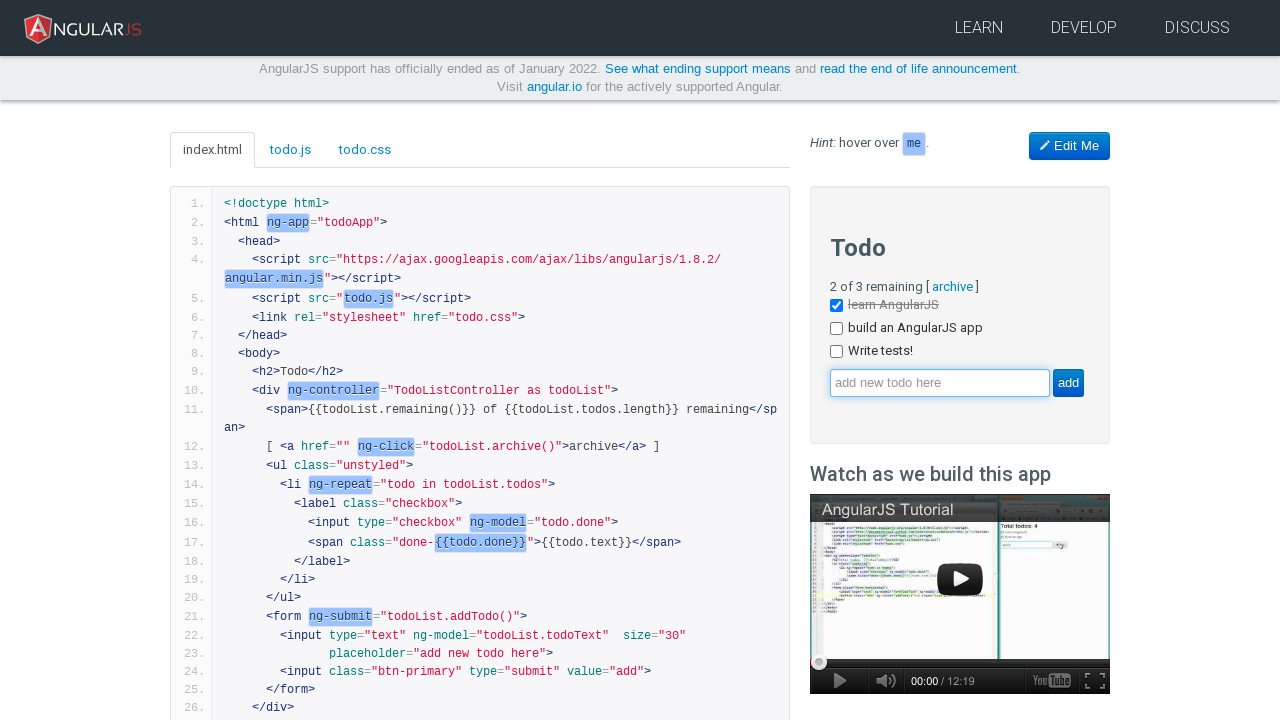

New todo item appeared in the list
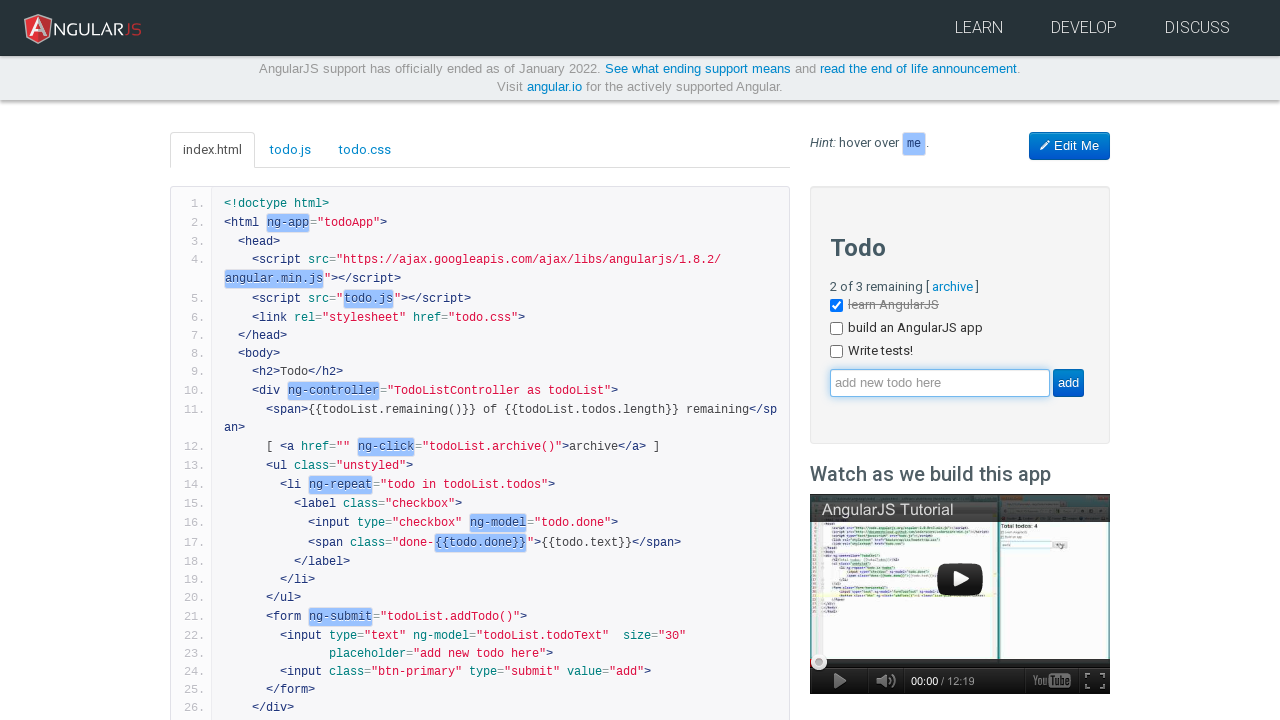

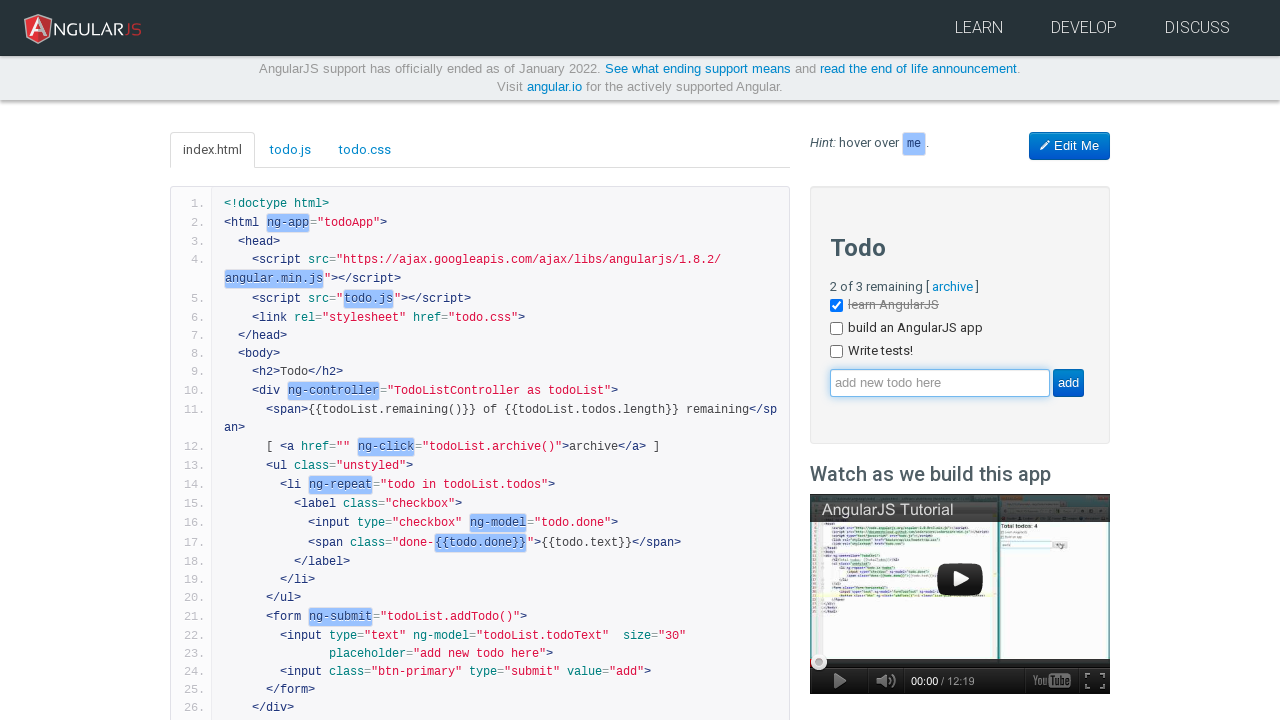